Clicks on the Elements card on DemoQA homepage and verifies the expanded menu shows 9 items with correct names

Starting URL: https://demoqa.com/

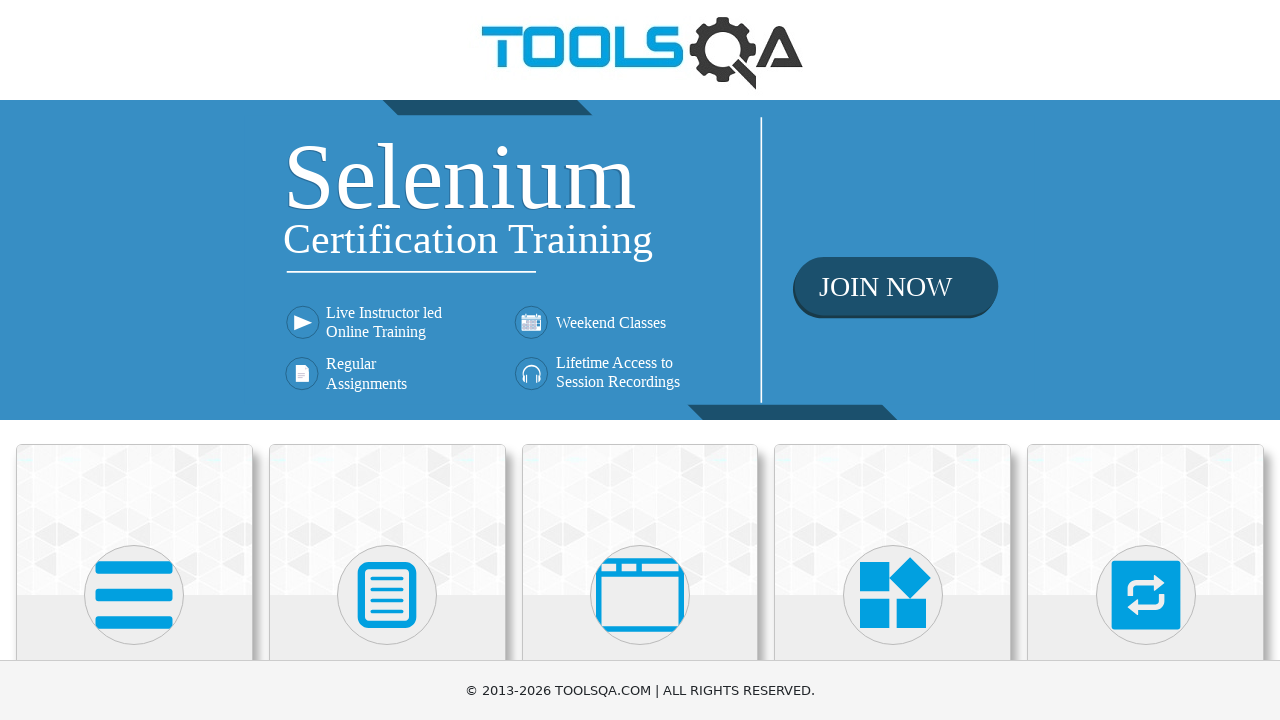

Waited for page to load - card body elements visible
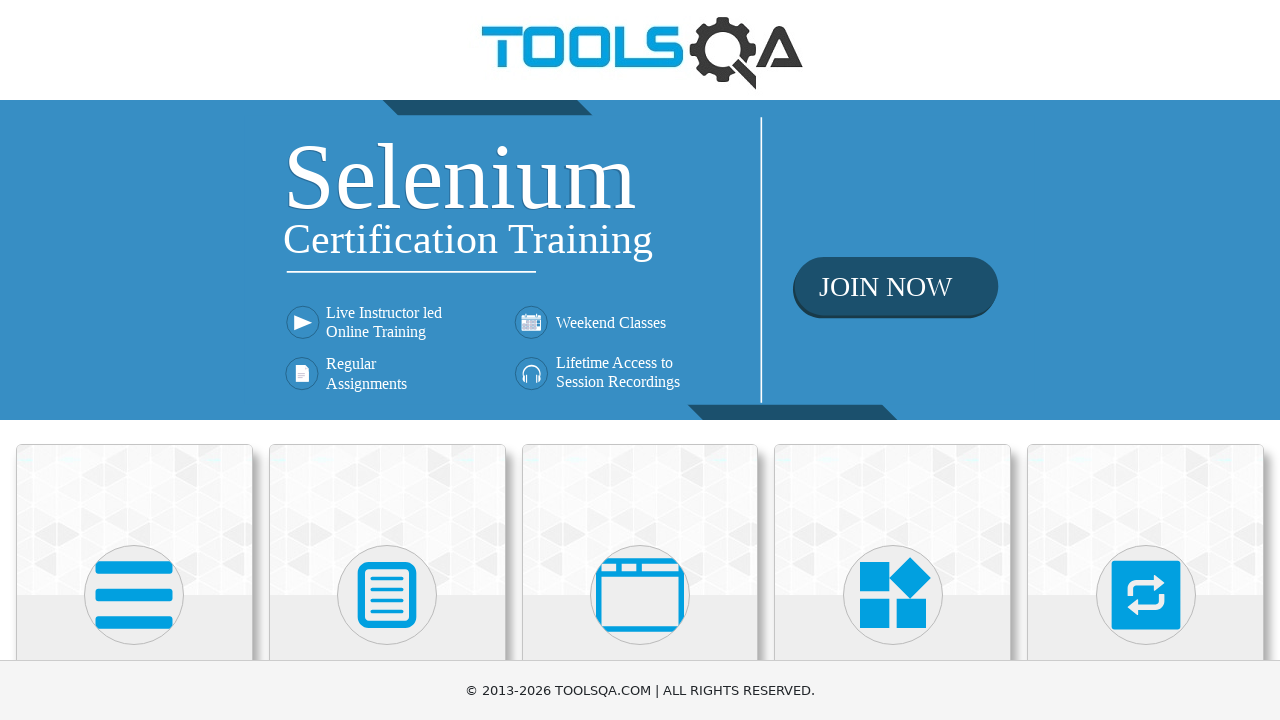

Clicked on the Elements card at (134, 360) on .card-body >> nth=0
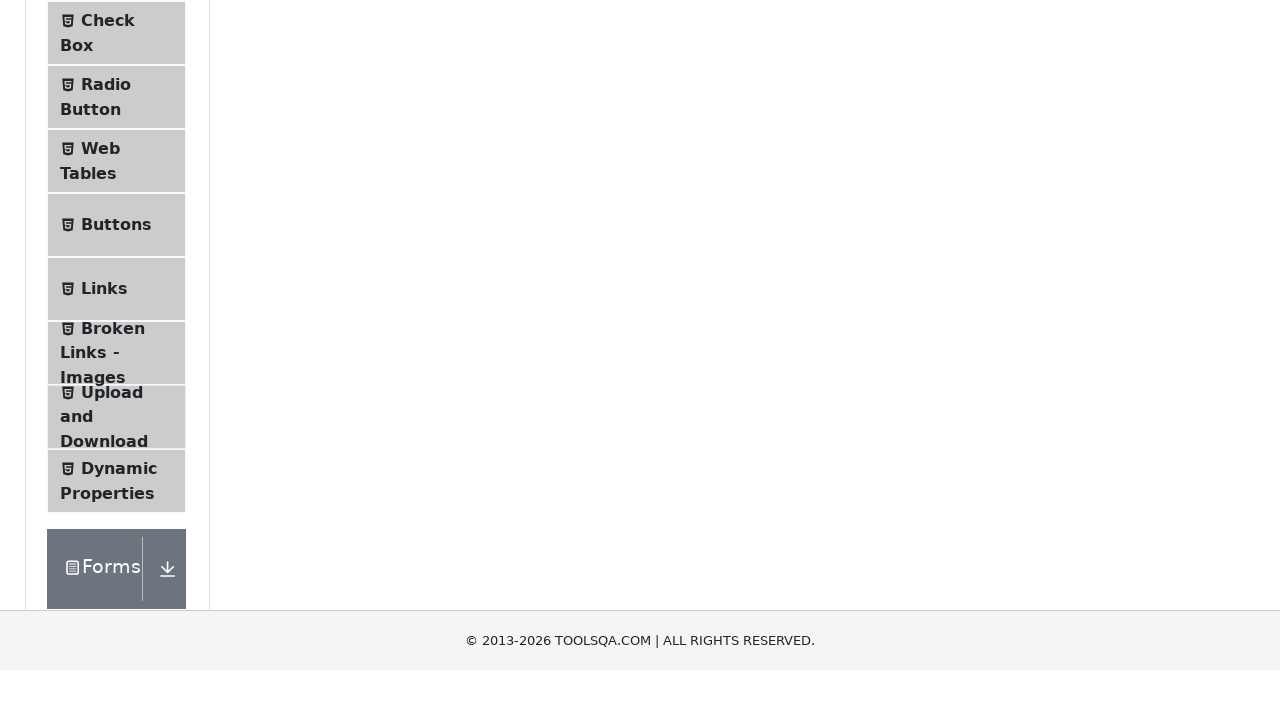

Verified URL contains 'elements'
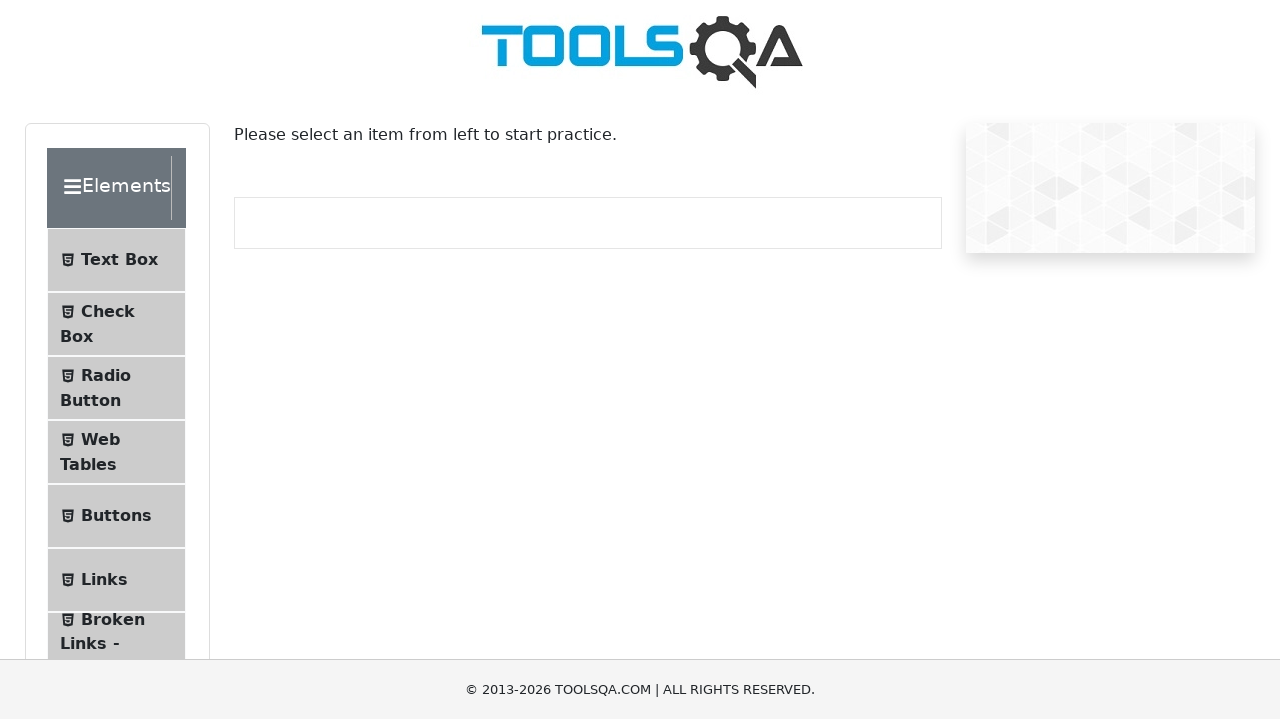

Waited for Elements menu list to expand
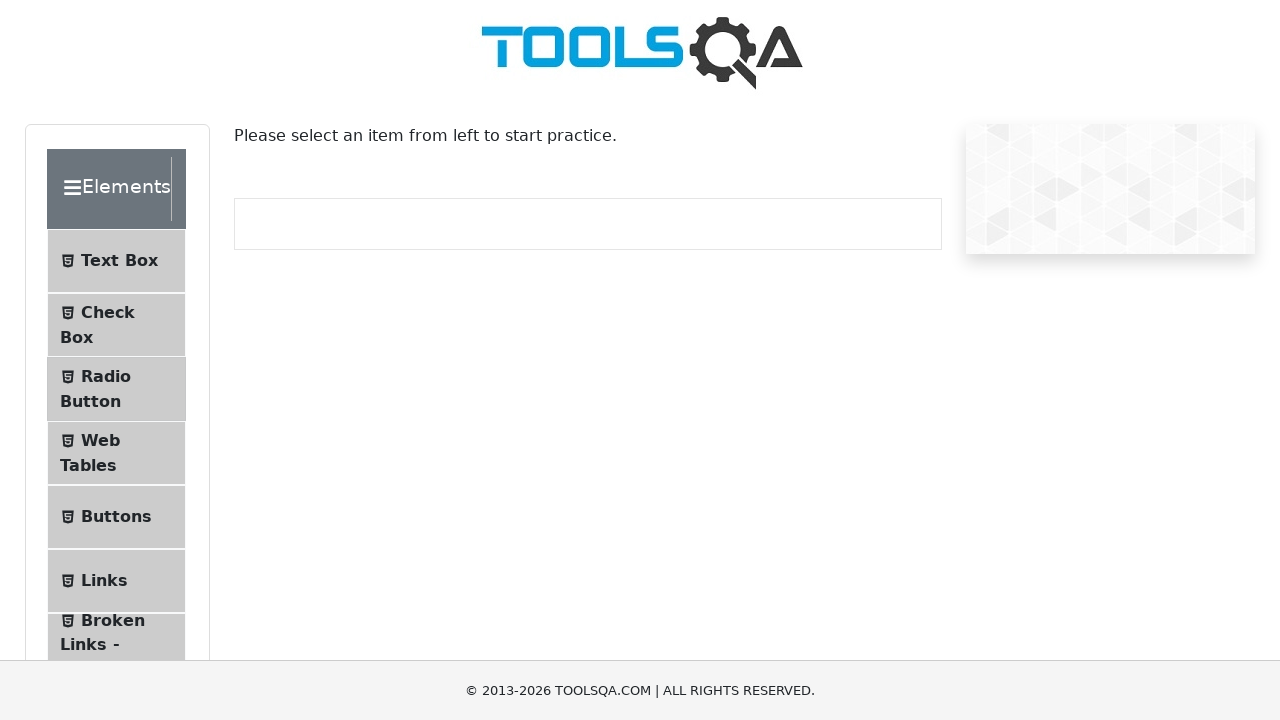

Retrieved all menu items from expanded Elements menu
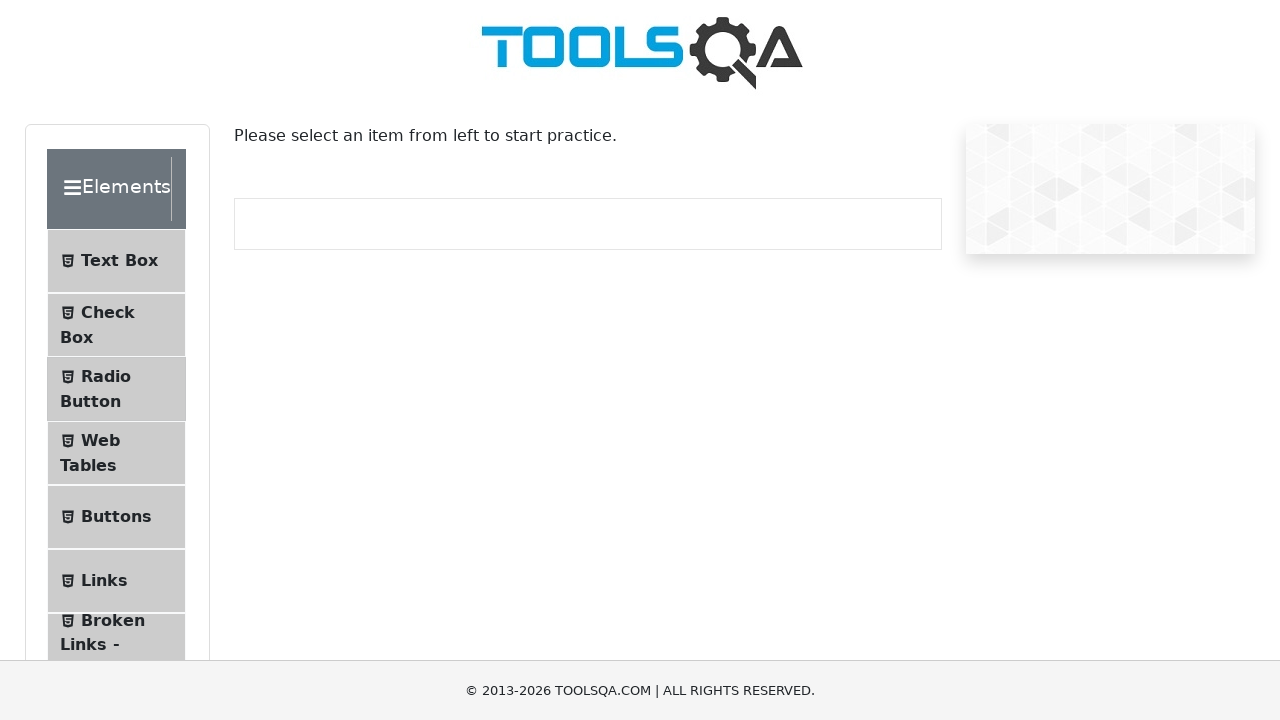

Verified menu contains exactly 9 items
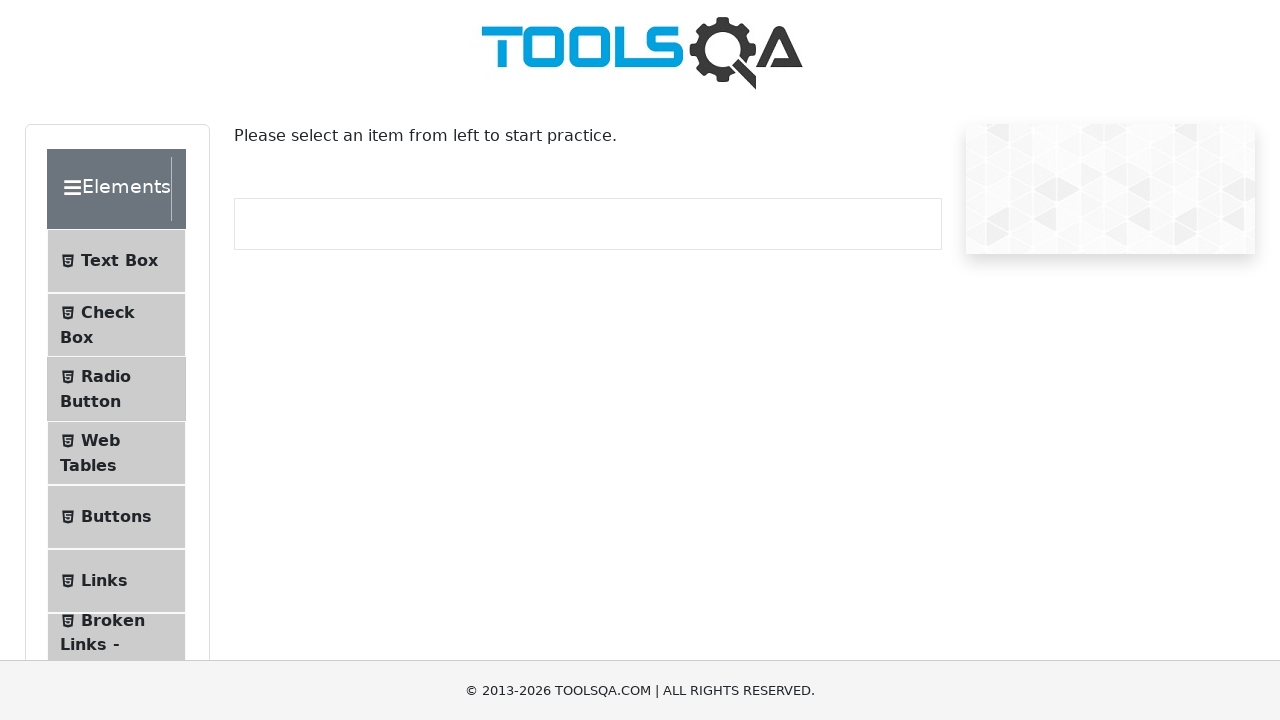

Extracted text content from all 9 menu items
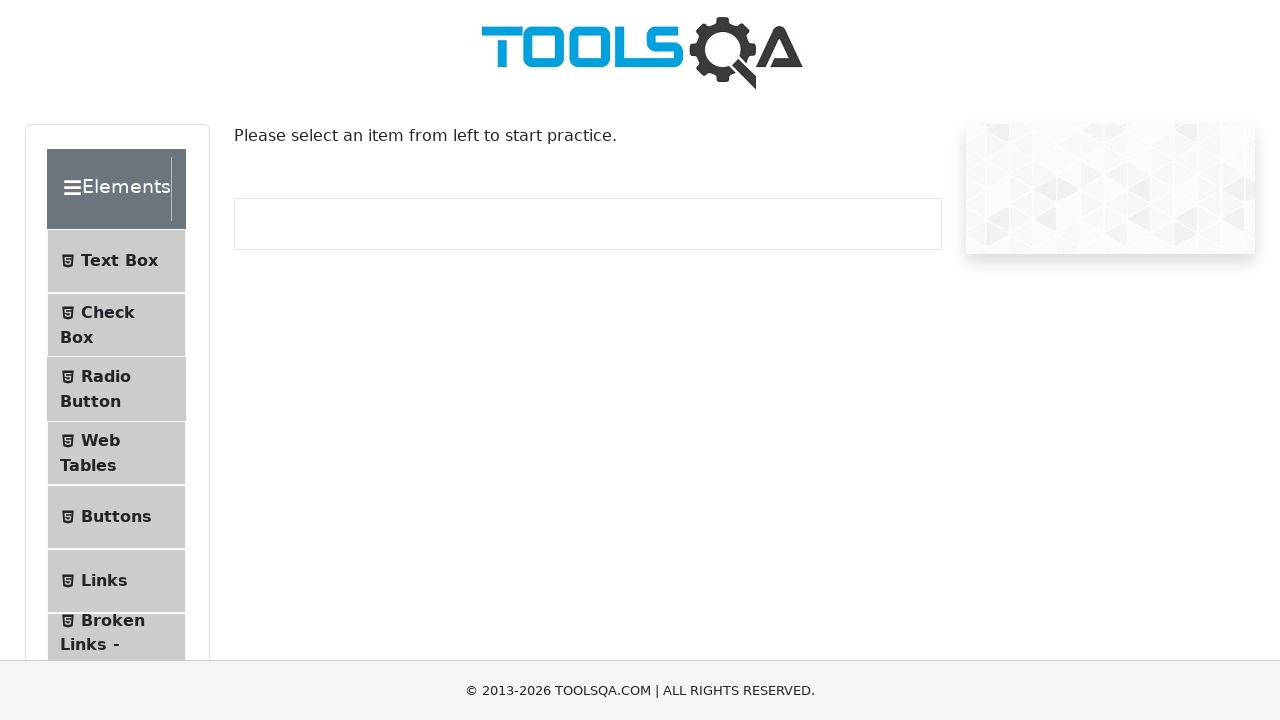

Verified all menu item names match expected values exactly
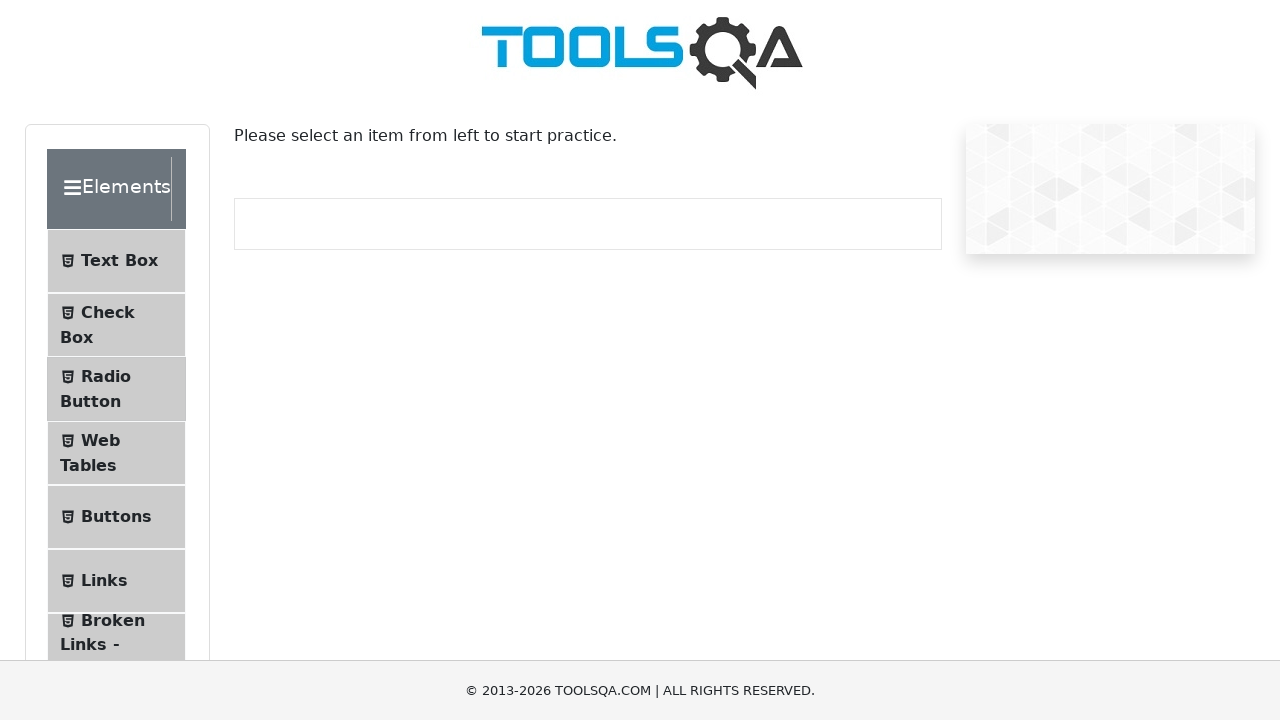

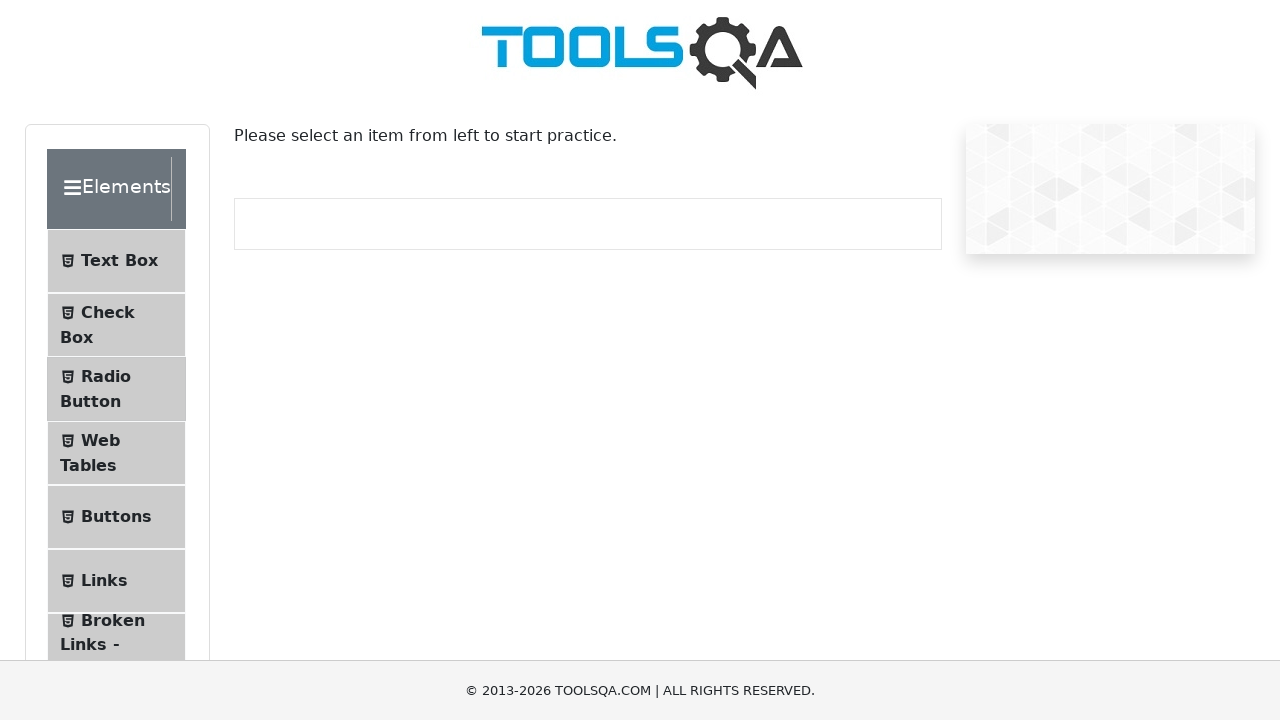